Verifies that experience cards display basic info elements including days remaining, application count, and point information.

Starting URL: https://www.reviewnote.co.kr/

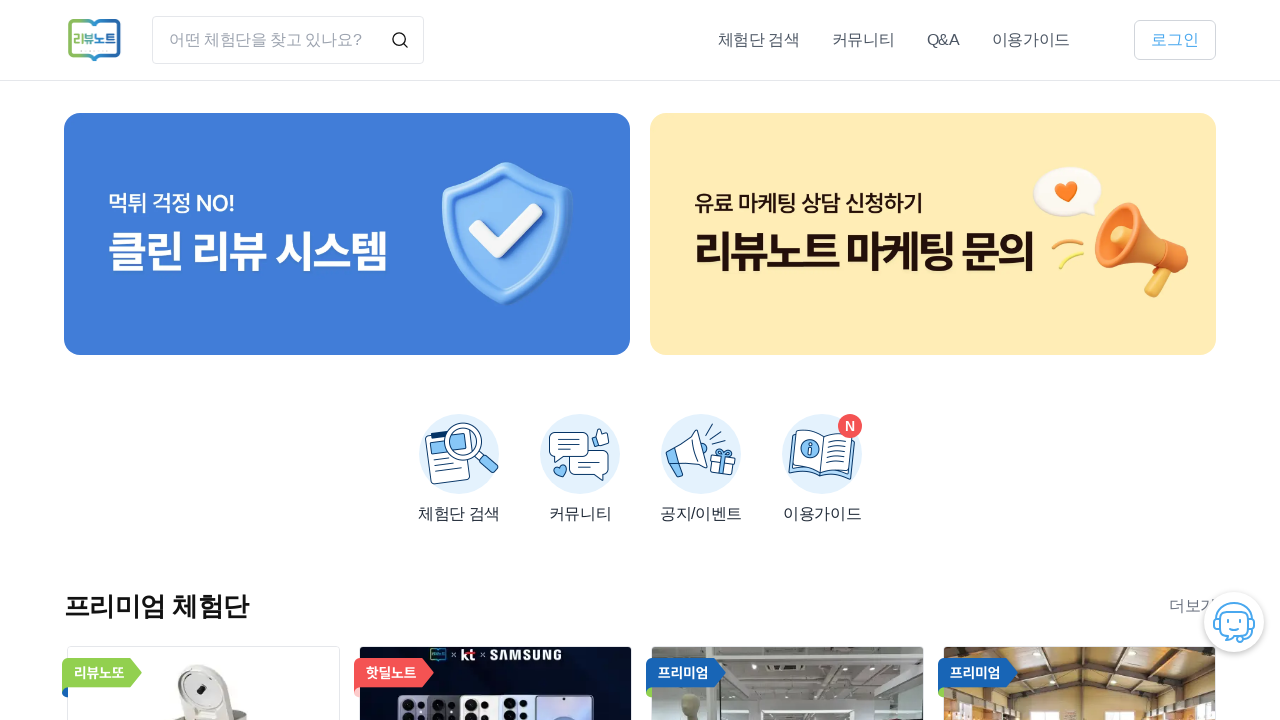

Waited for page to reach networkidle state
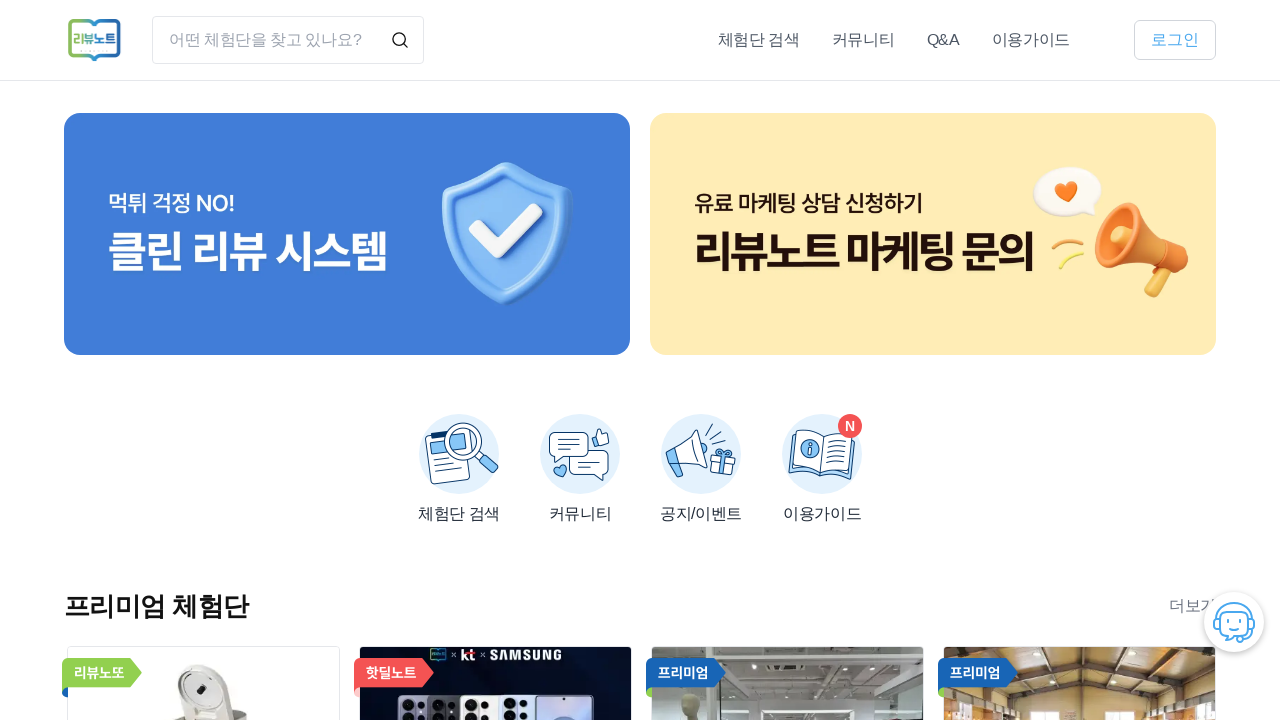

Waited for days remaining element to be present
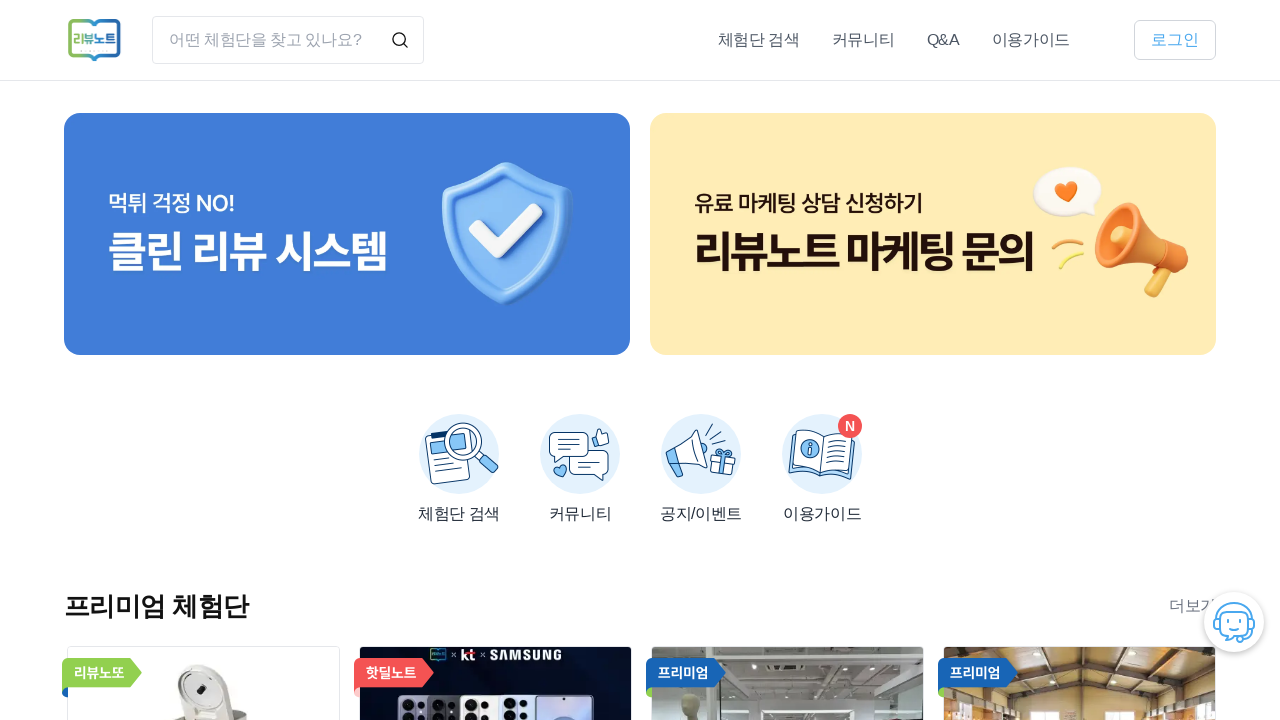

Verified that days remaining info element is visible
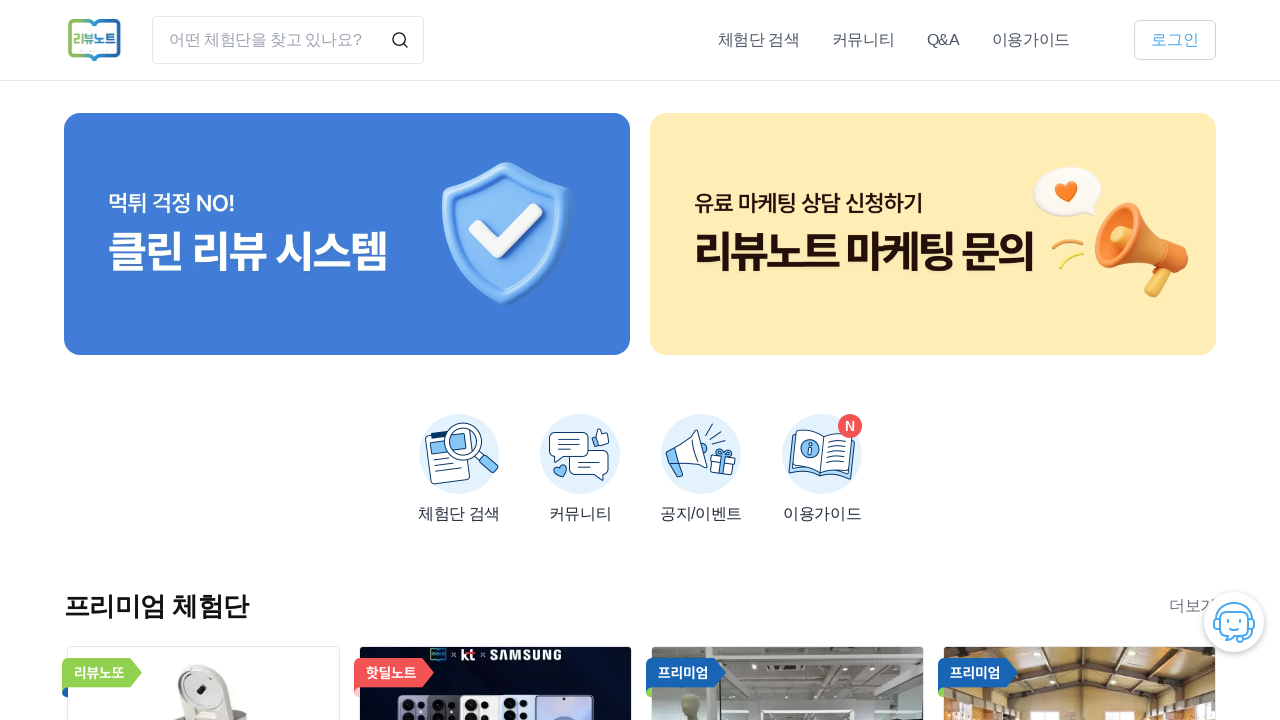

Waited for application count element to be present
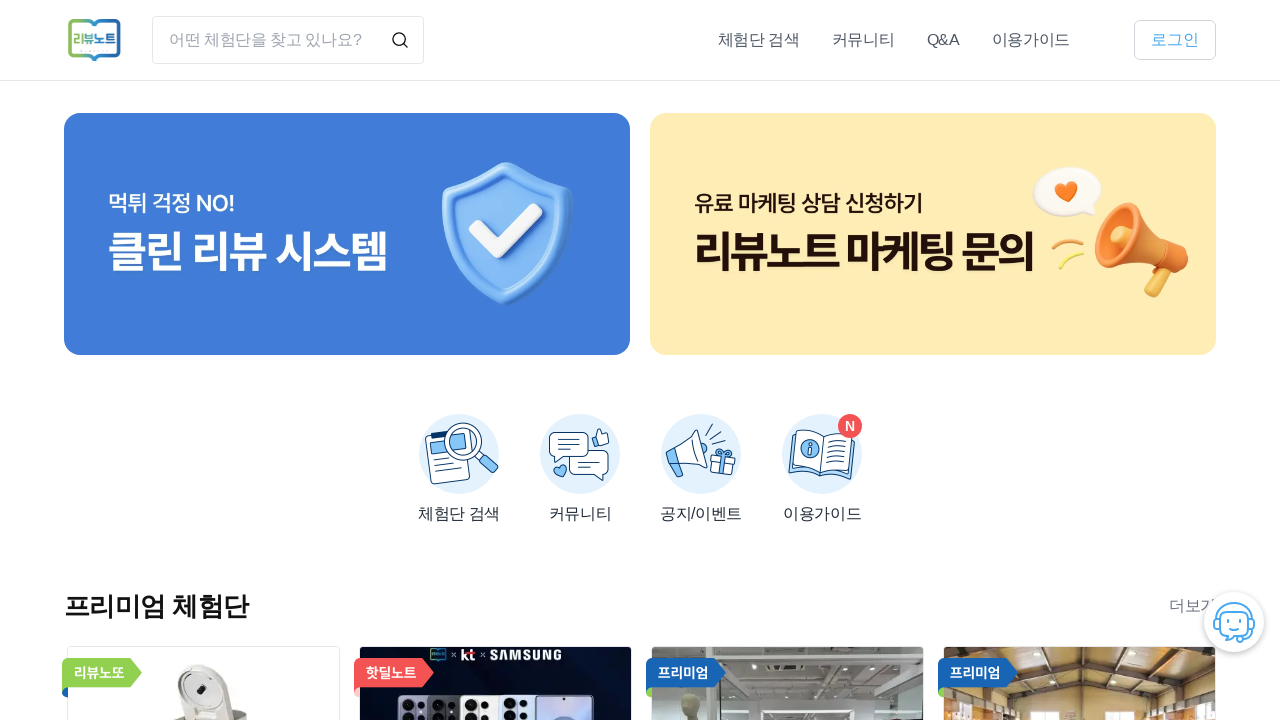

Verified that application count info element is visible
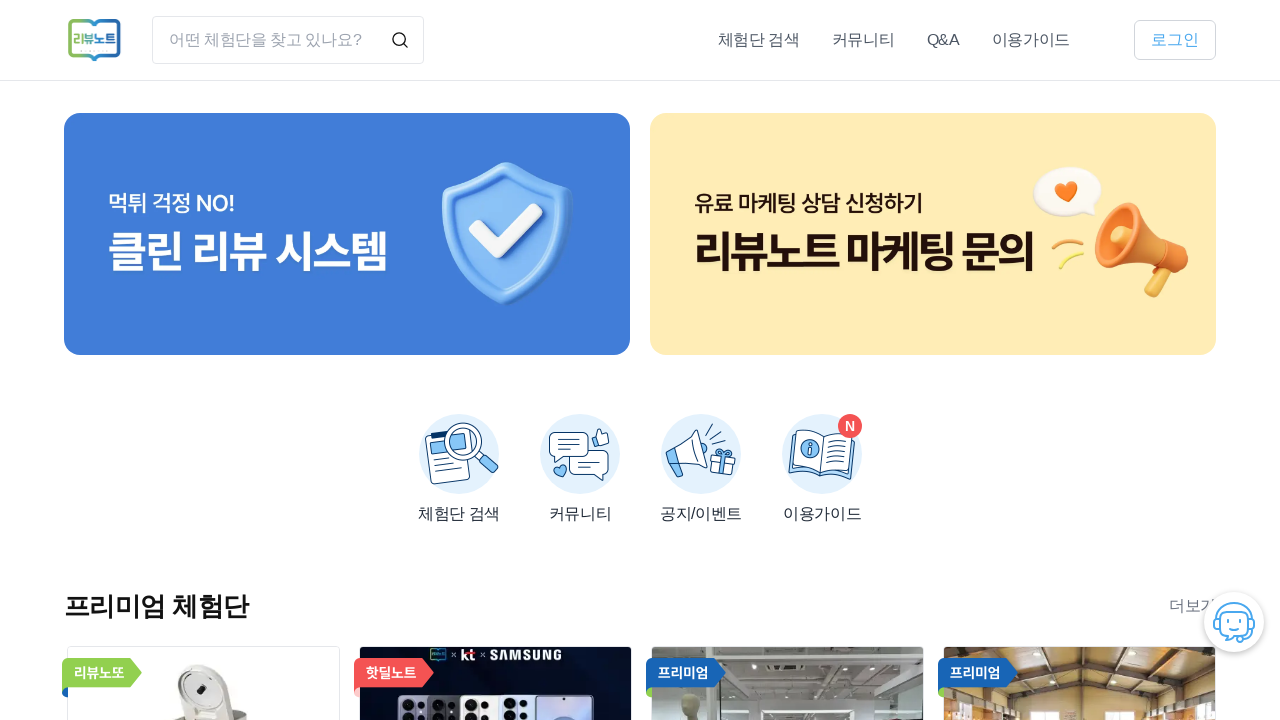

Waited for point info element to be present
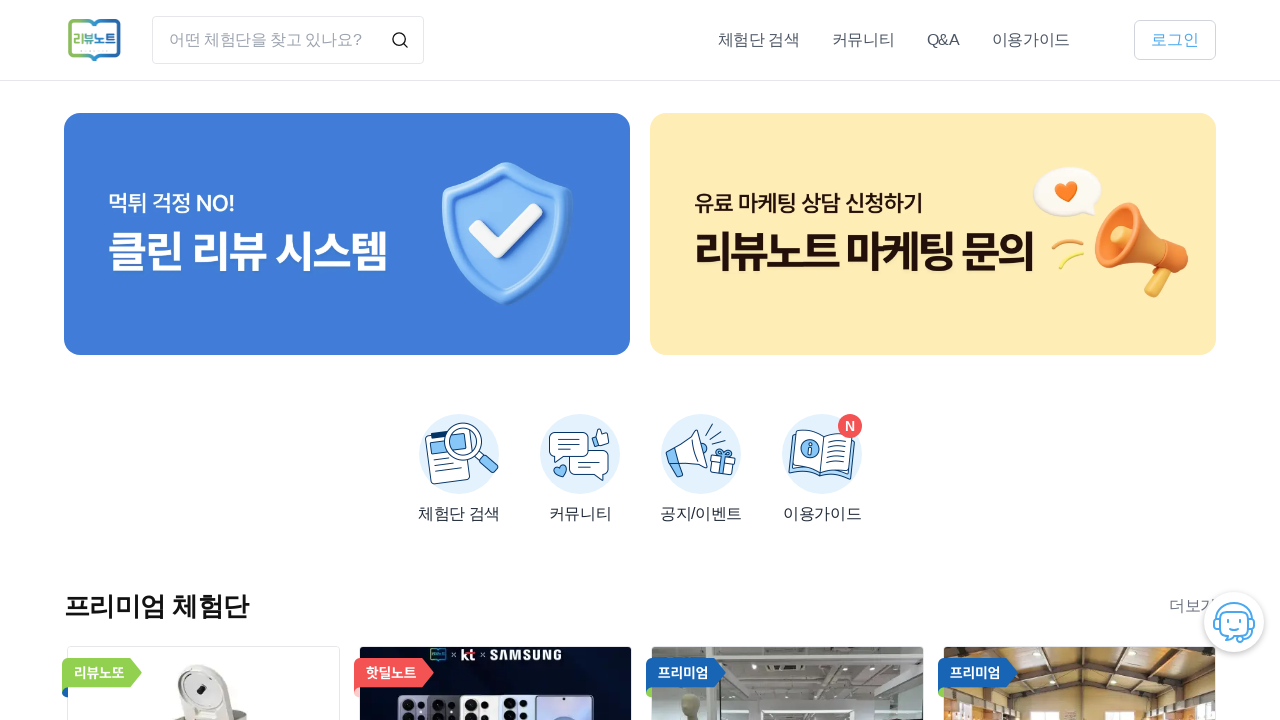

Verified that point info element is visible
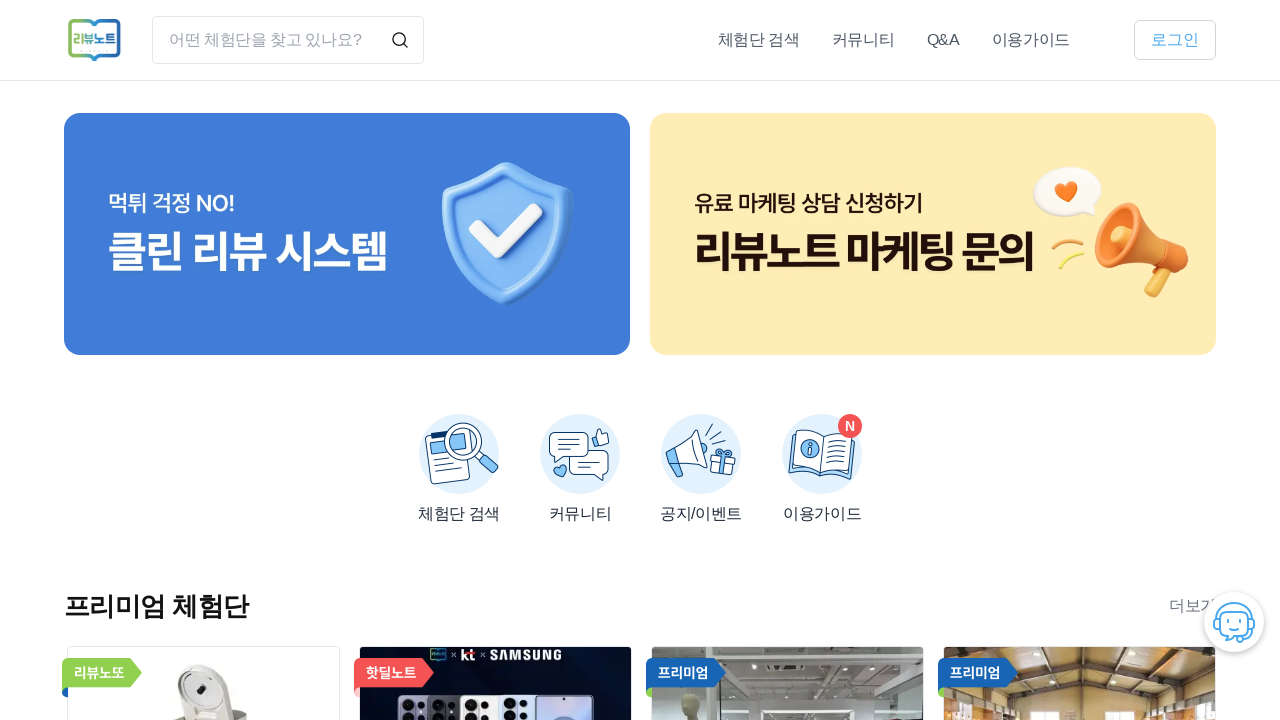

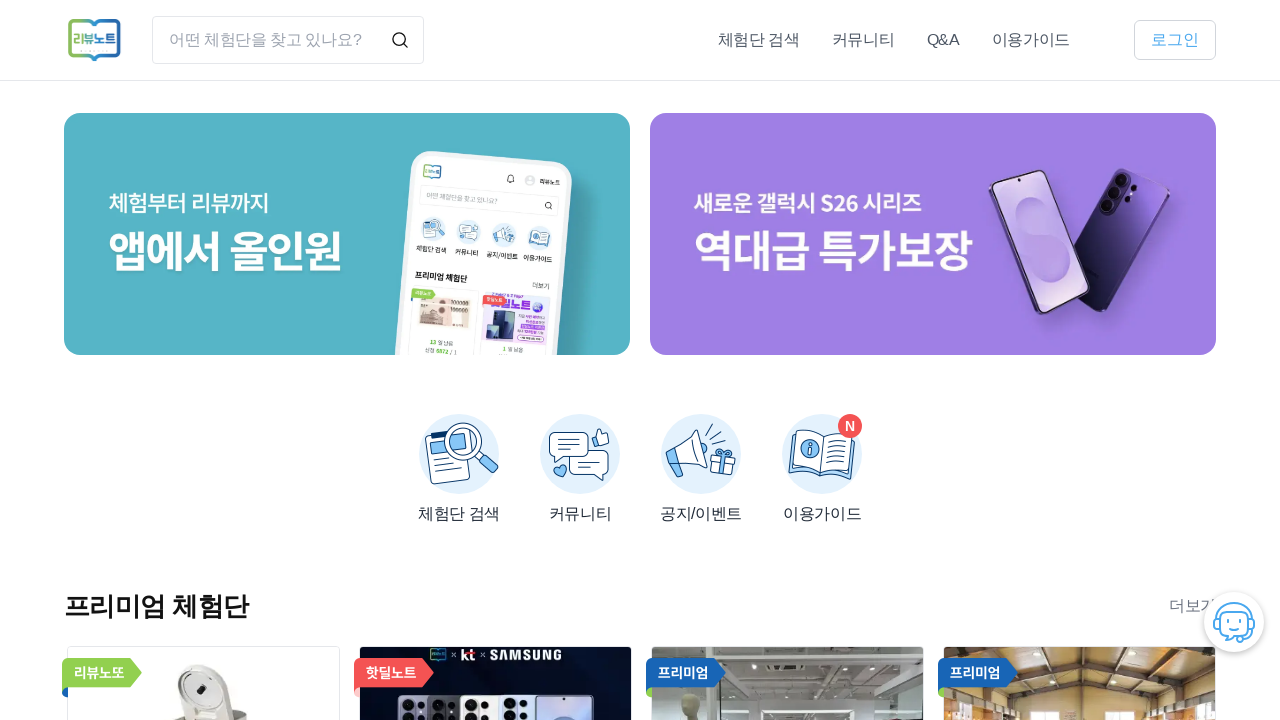